Tests filtering to display only active (incomplete) todo items

Starting URL: https://demo.playwright.dev/todomvc

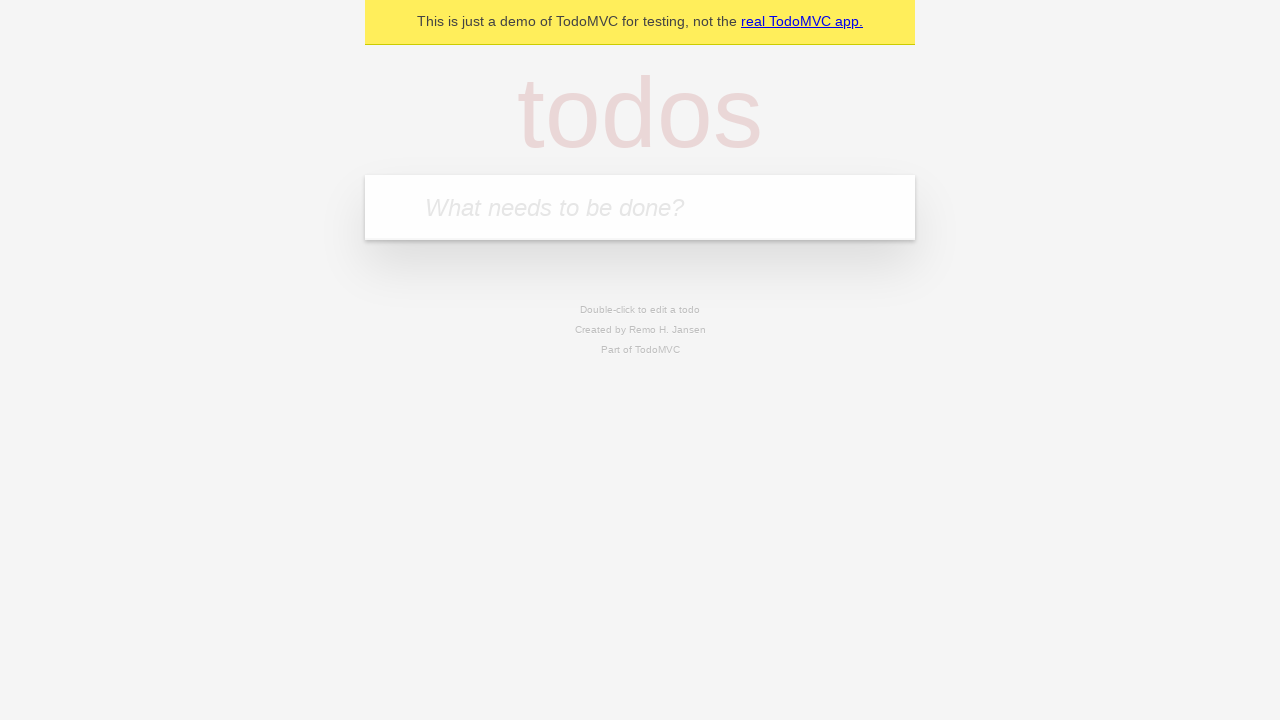

Filled todo input with 'buy some cheese' on internal:attr=[placeholder="What needs to be done?"i]
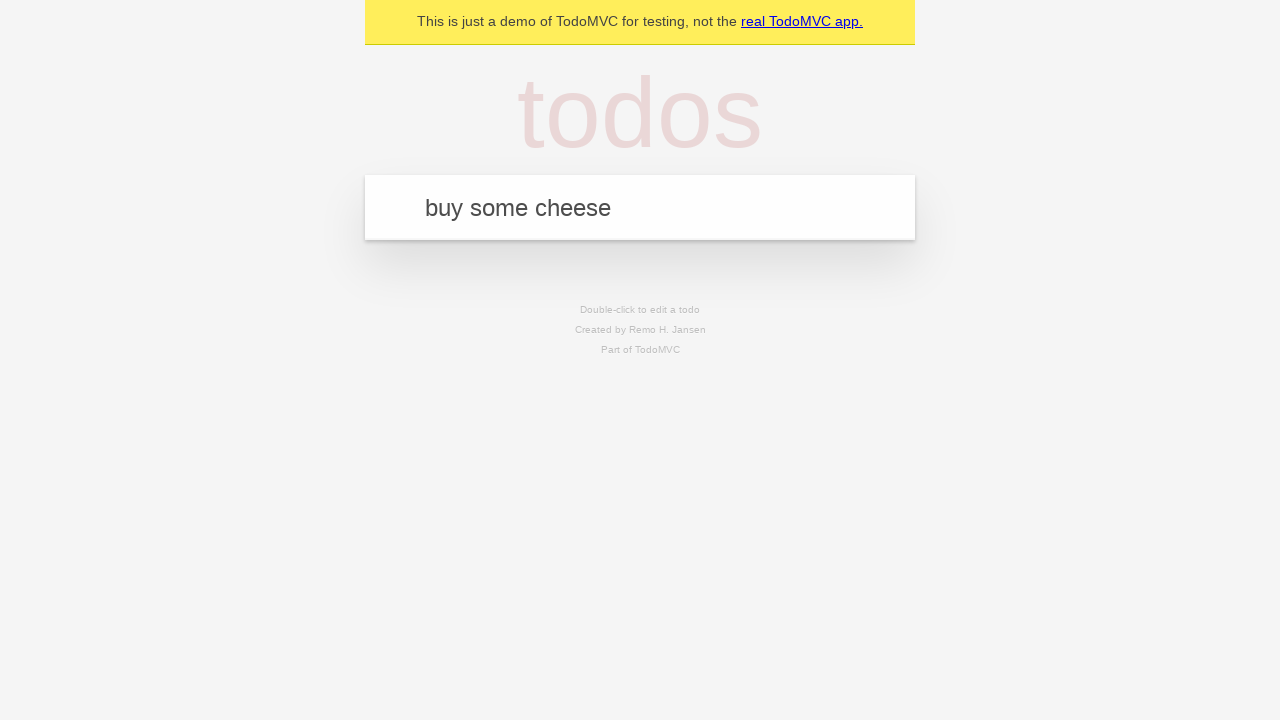

Pressed Enter to add first todo item on internal:attr=[placeholder="What needs to be done?"i]
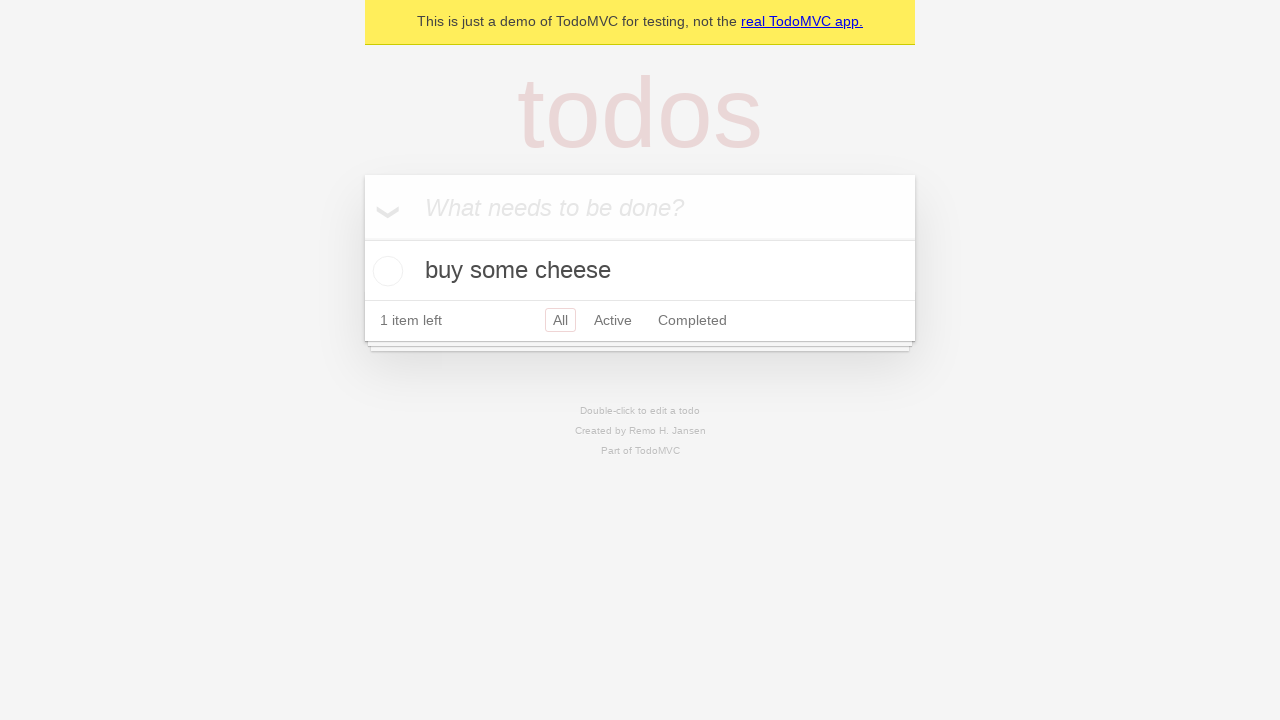

Filled todo input with 'feed the cat' on internal:attr=[placeholder="What needs to be done?"i]
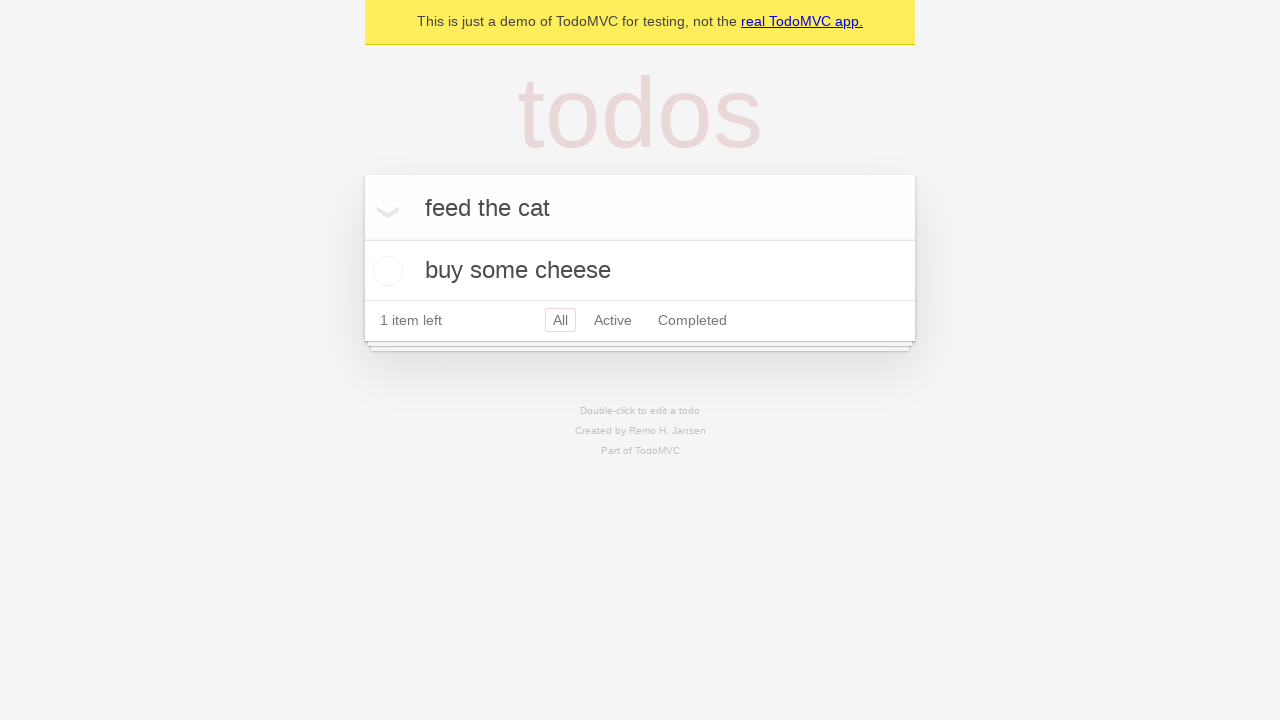

Pressed Enter to add second todo item on internal:attr=[placeholder="What needs to be done?"i]
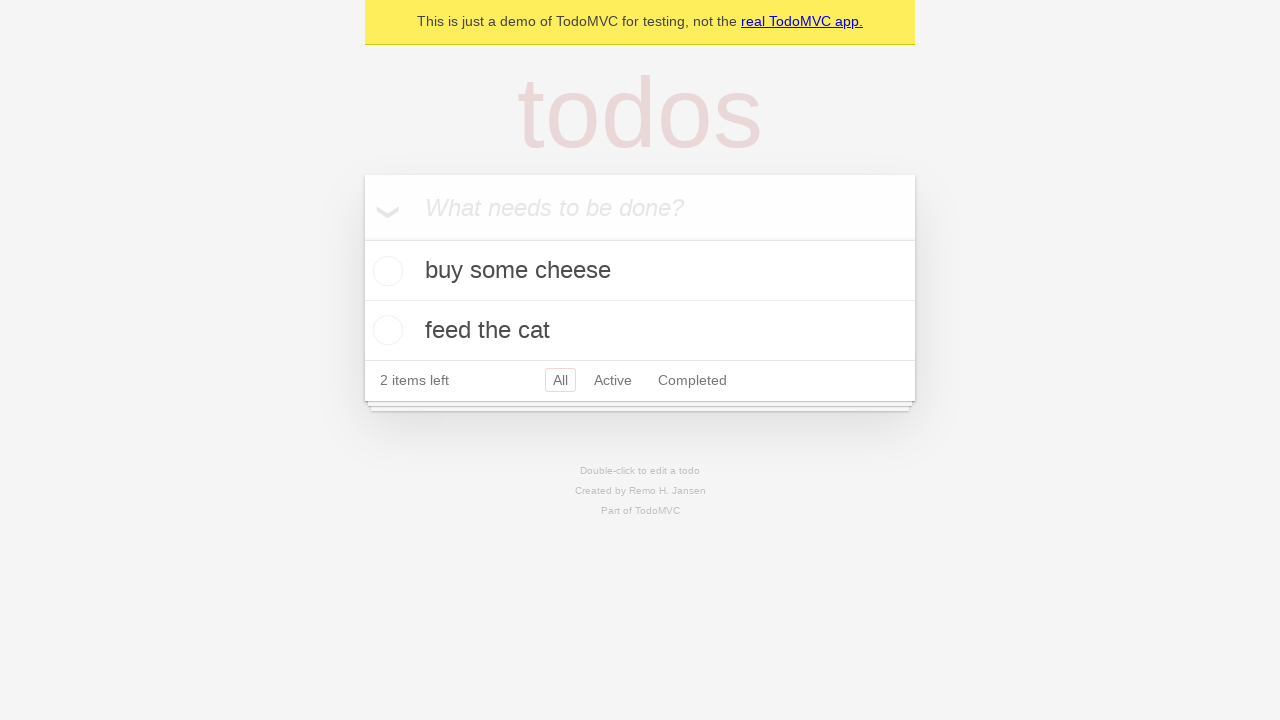

Filled todo input with 'book a doctors appointment' on internal:attr=[placeholder="What needs to be done?"i]
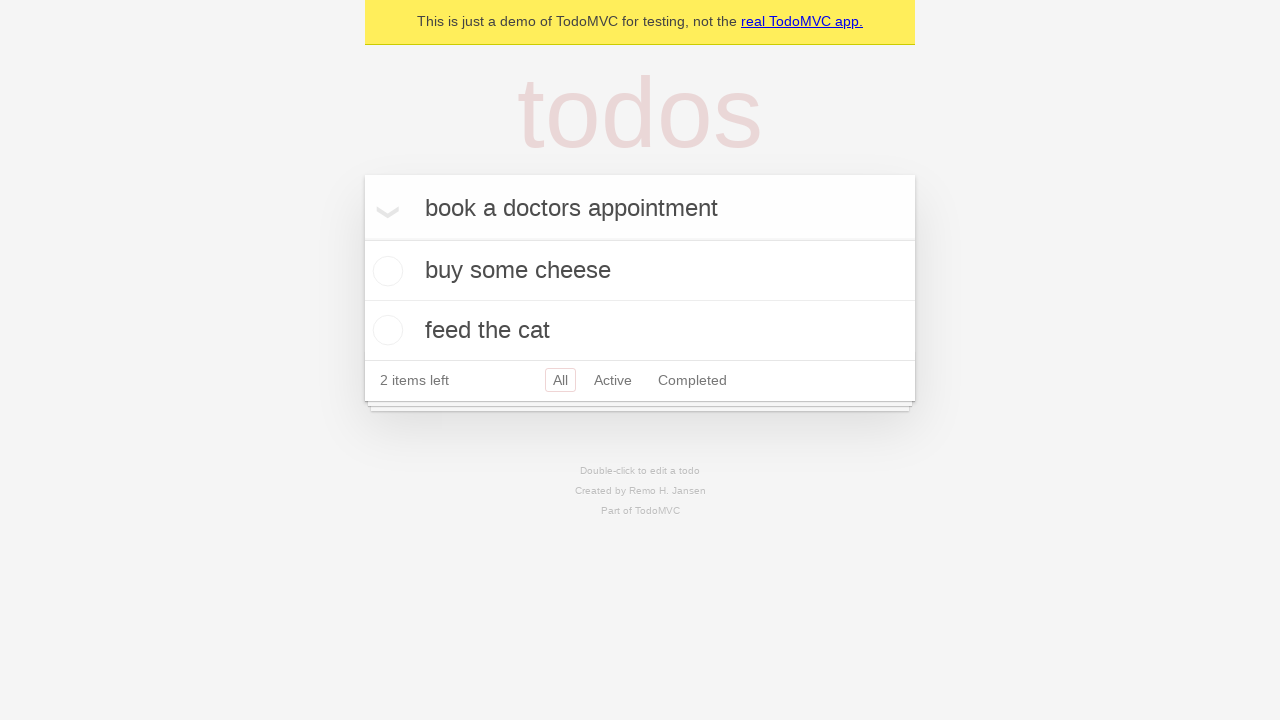

Pressed Enter to add third todo item on internal:attr=[placeholder="What needs to be done?"i]
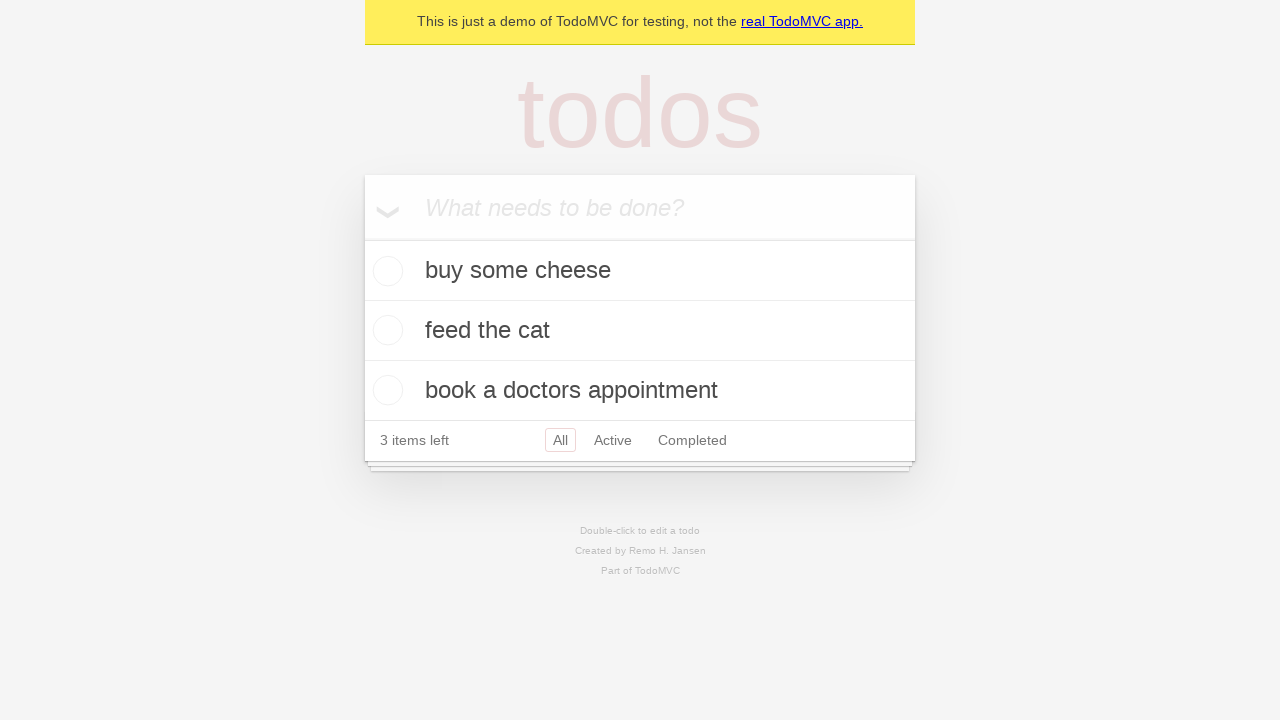

Checked the second todo item (feed the cat) at (385, 330) on internal:testid=[data-testid="todo-item"s] >> nth=1 >> internal:role=checkbox
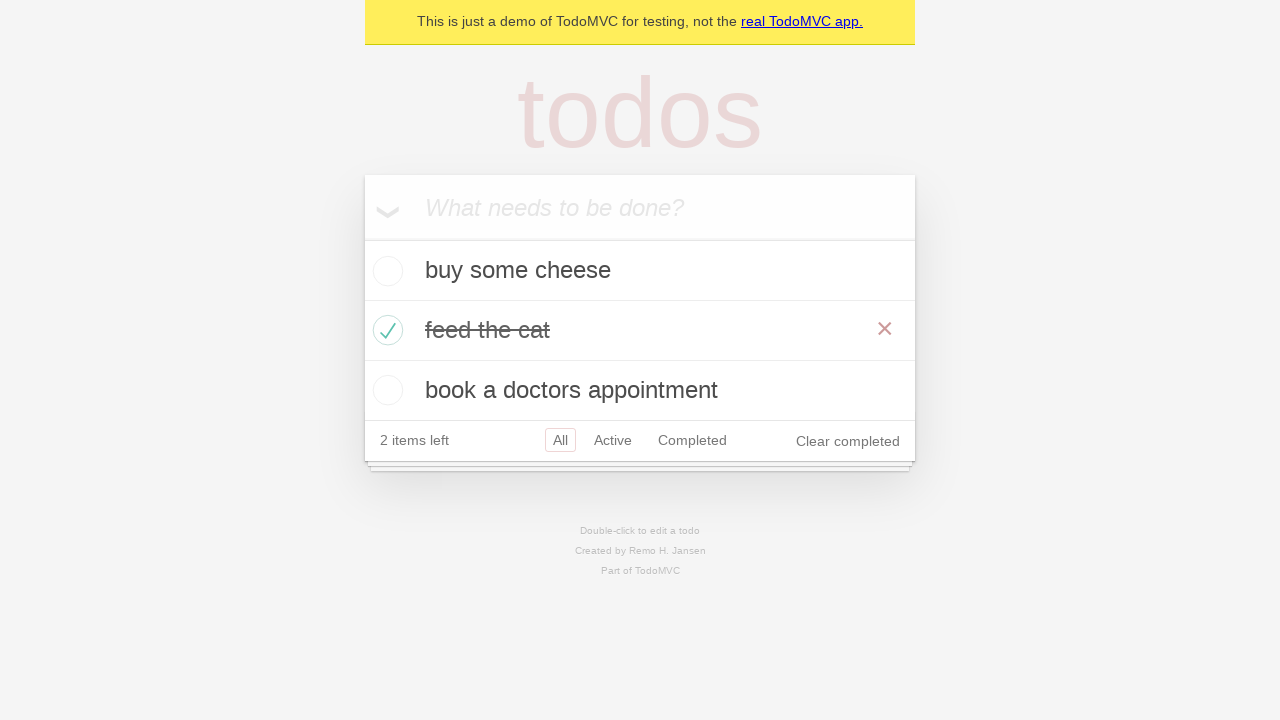

Clicked Active filter to display only incomplete items at (613, 440) on internal:role=link[name="Active"i]
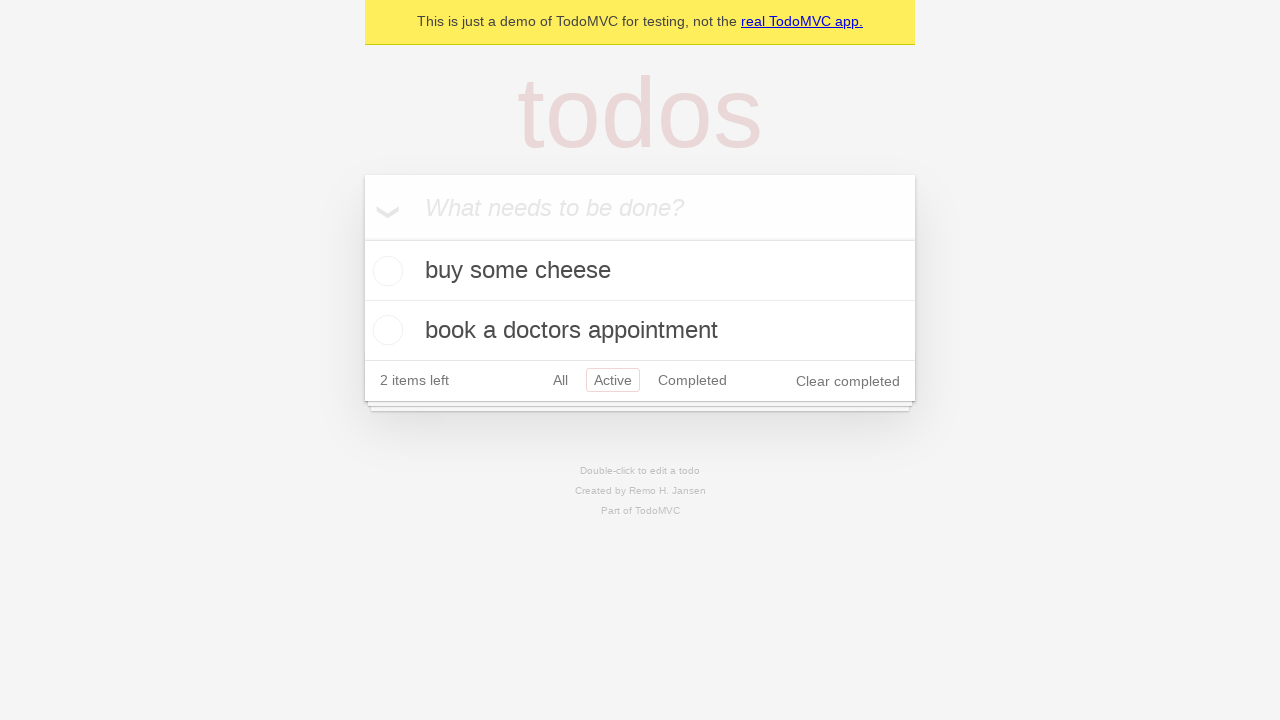

Waited for filtered view to render
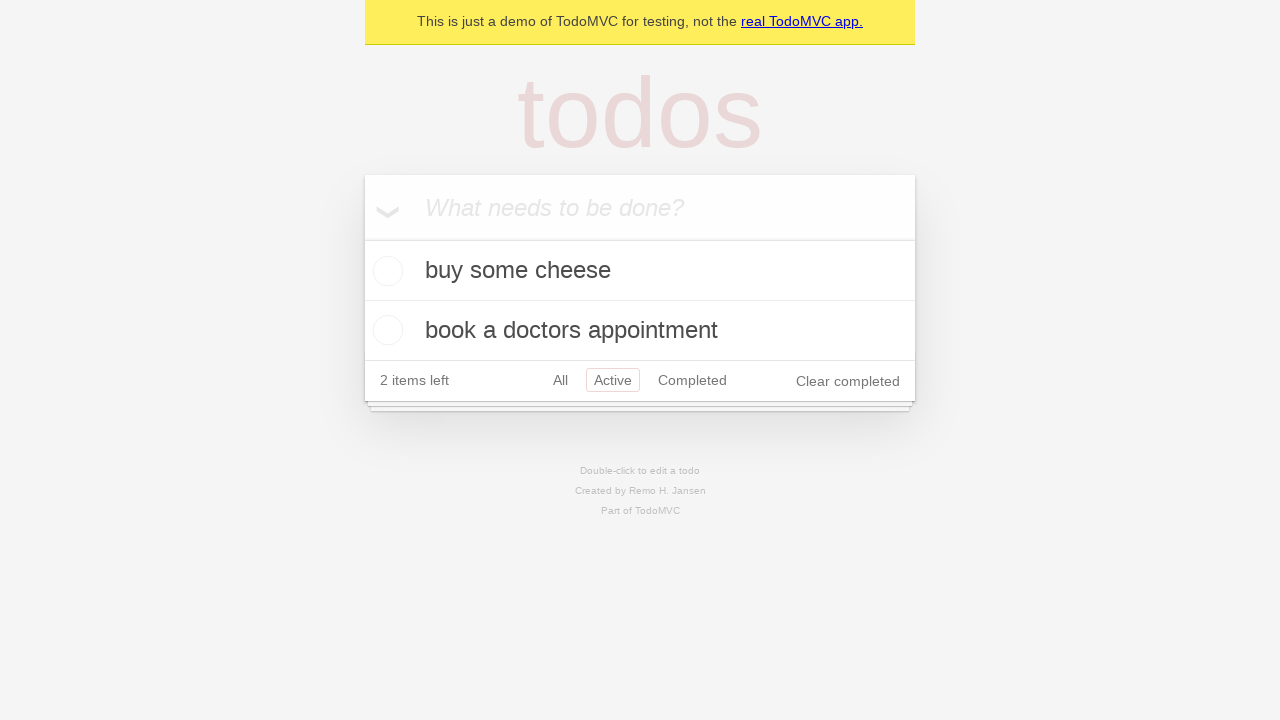

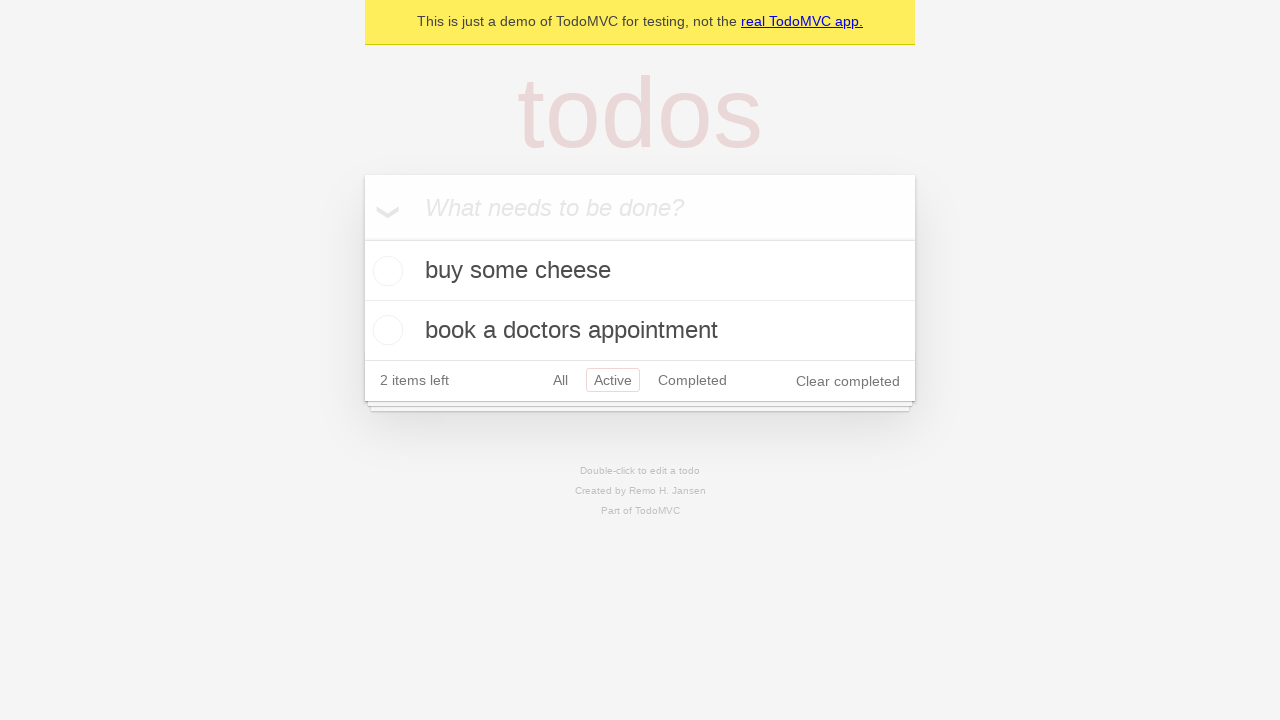